Tests navigation from the contacts page to the newspaper subscription page by clicking the subscription link

Starting URL: https://www.sport-express.ru/company/contacts/

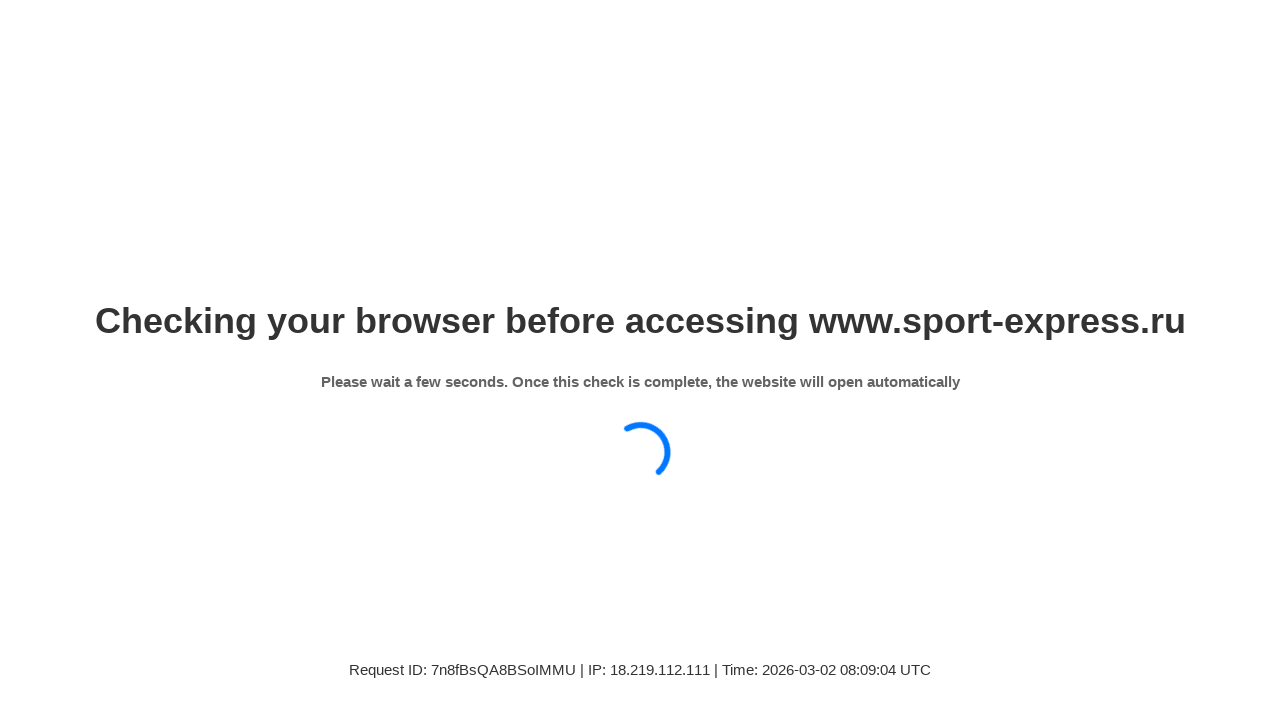

Clicked 'Подписка на газету' (Newspaper subscription) link on contacts page at (954, 440) on xpath=//a[contains(text(),'Подписка на газету')]
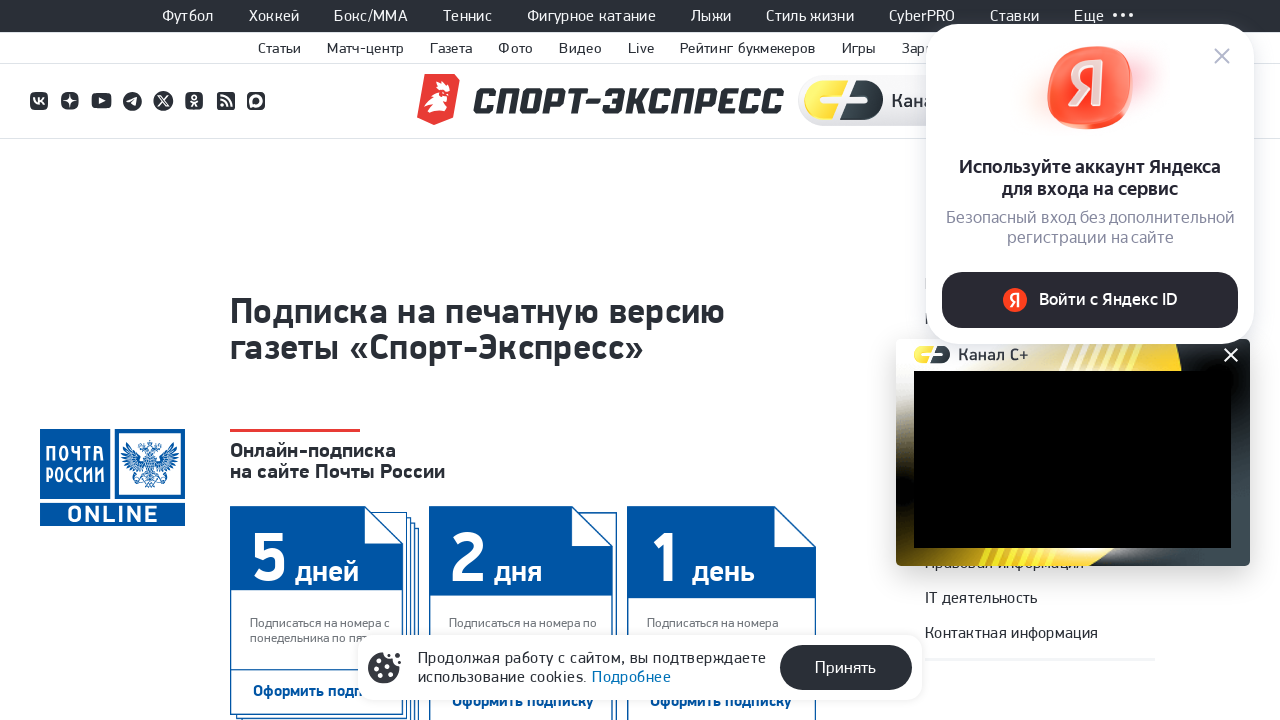

Navigation to subscription page completed, URL verified as https://www.sport-express.ru/subscribe/
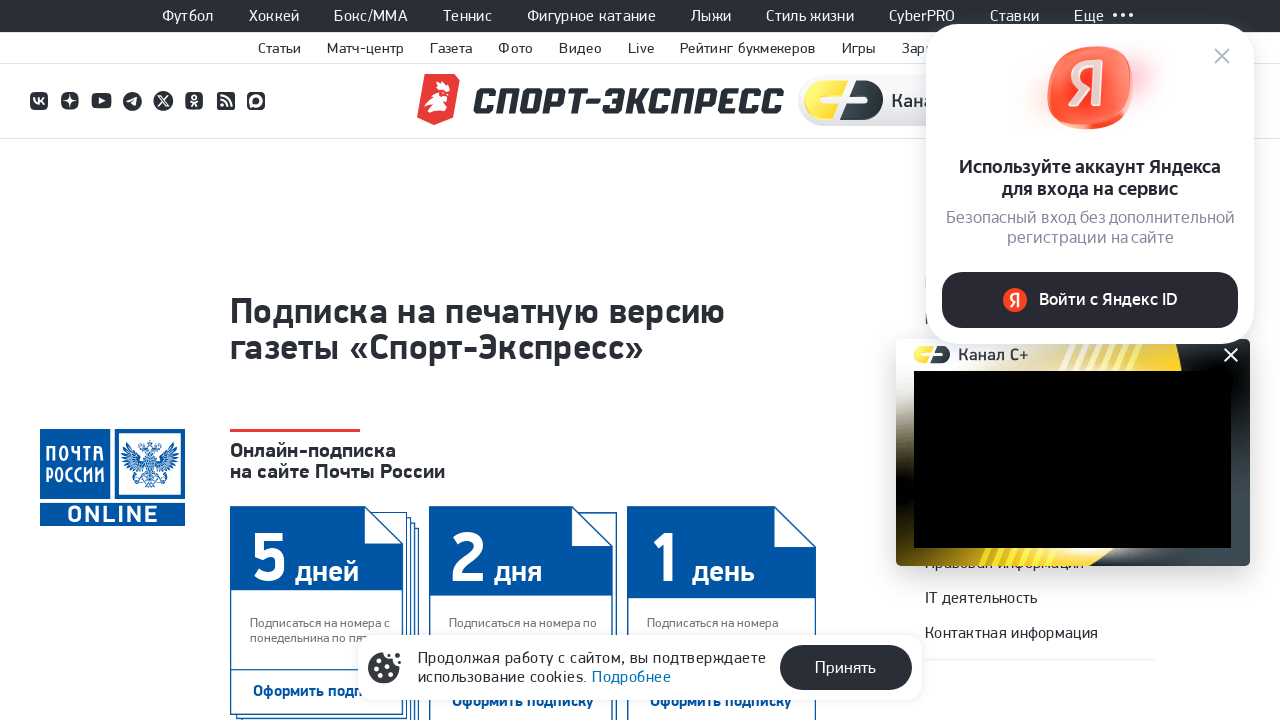

H1 element (h1.se19-staticpage-h1) loaded on subscription page
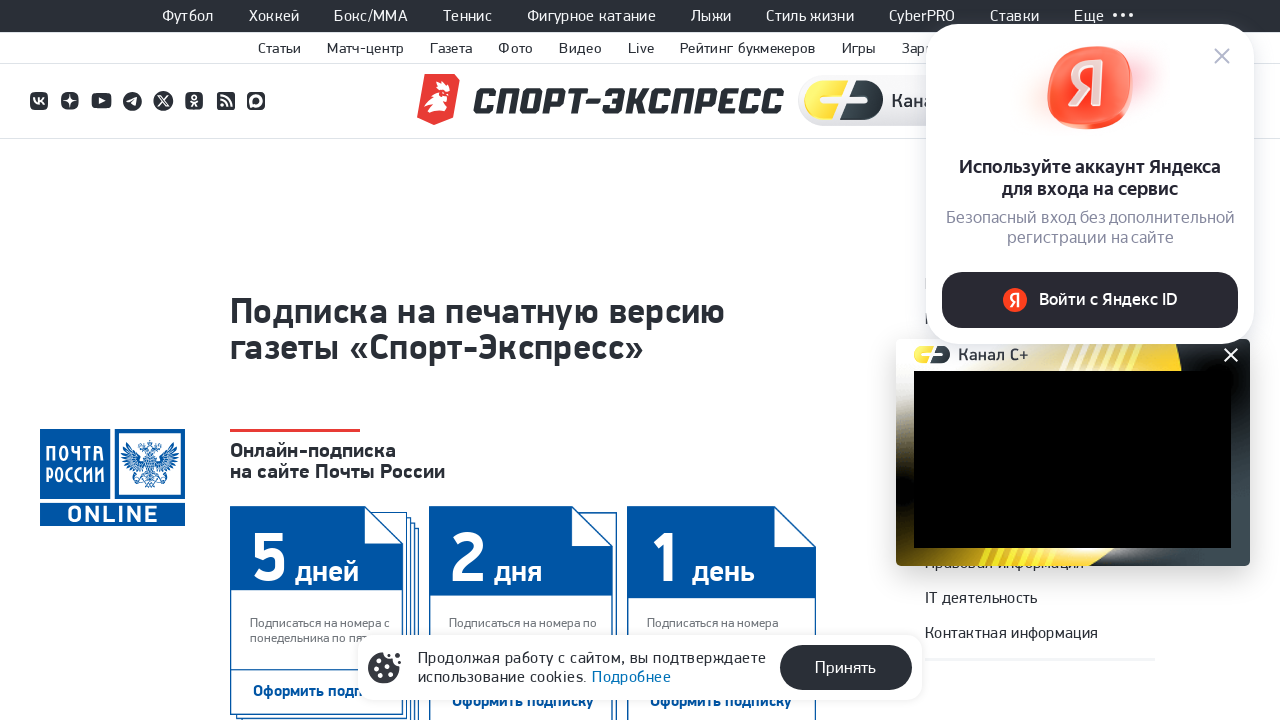

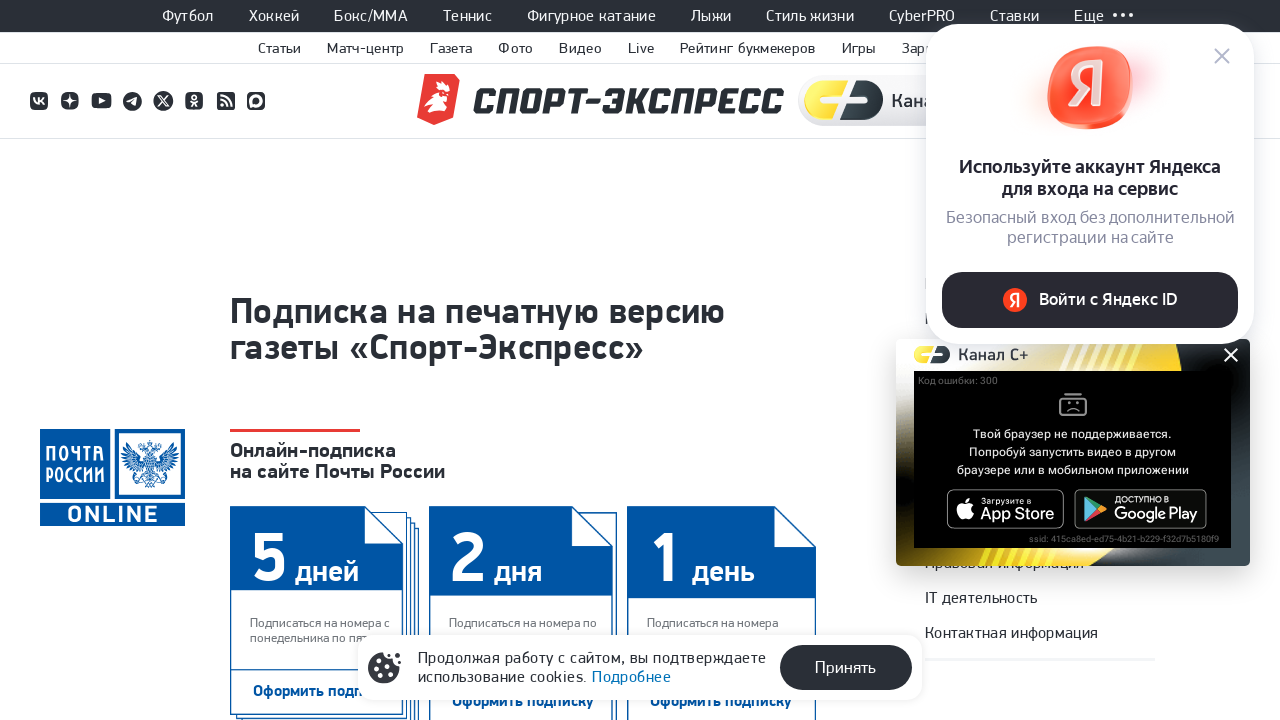